Tests setting content focus to different iframe levels and navigating between parent and child frames

Starting URL: https://www.w3schools.com/html/tryit.asp?filename=tryhtml_iframe_frameborder

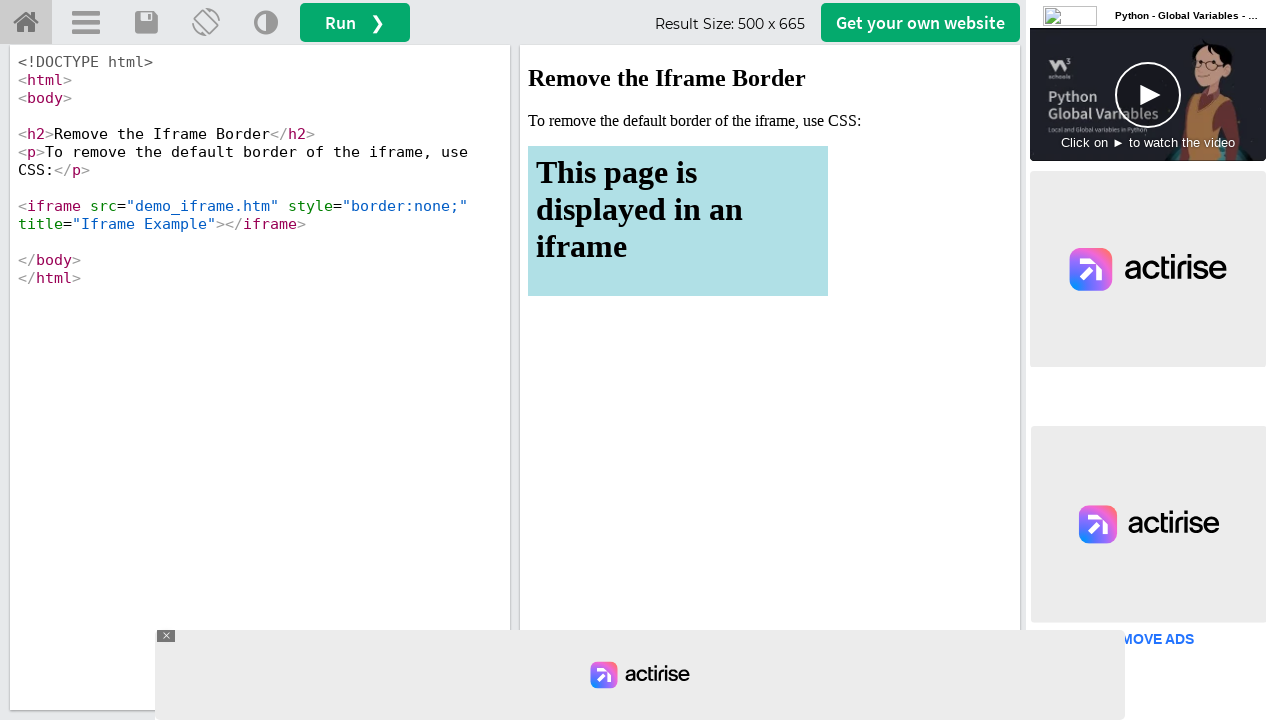

Clicked run button to load iframe content at (355, 22) on button#runbtn
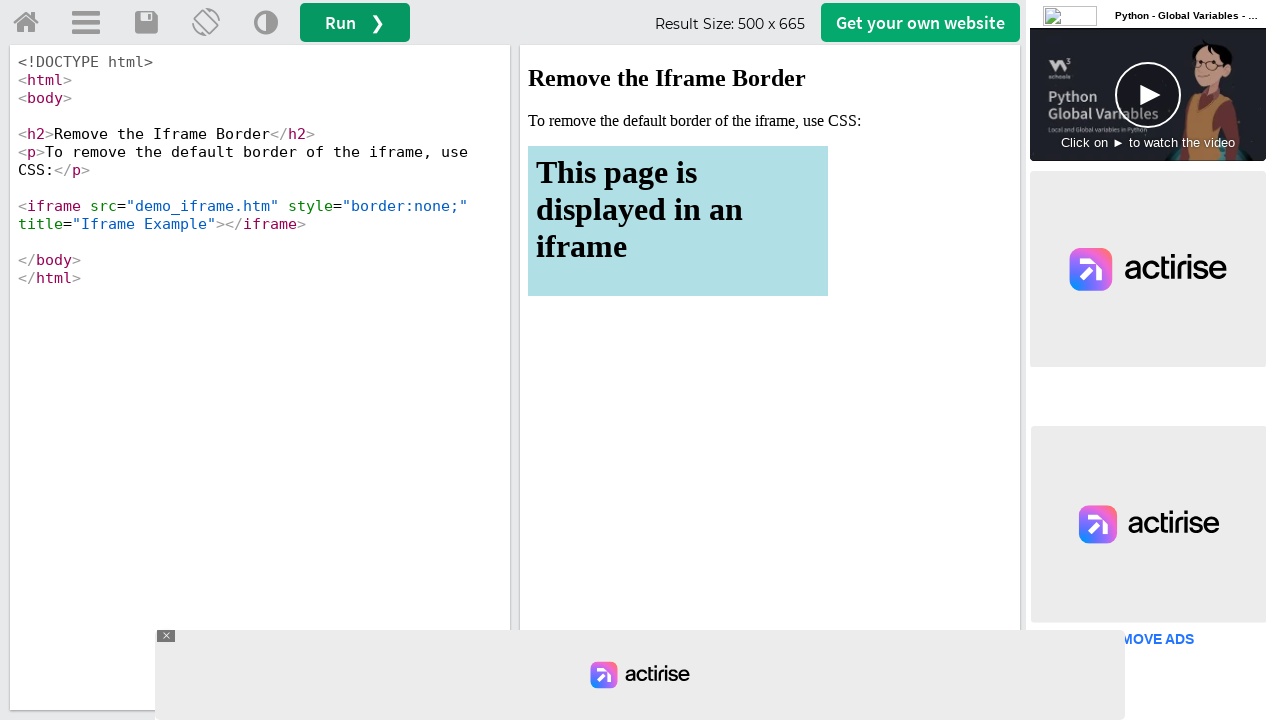

Located main iframe with ID iframeResult
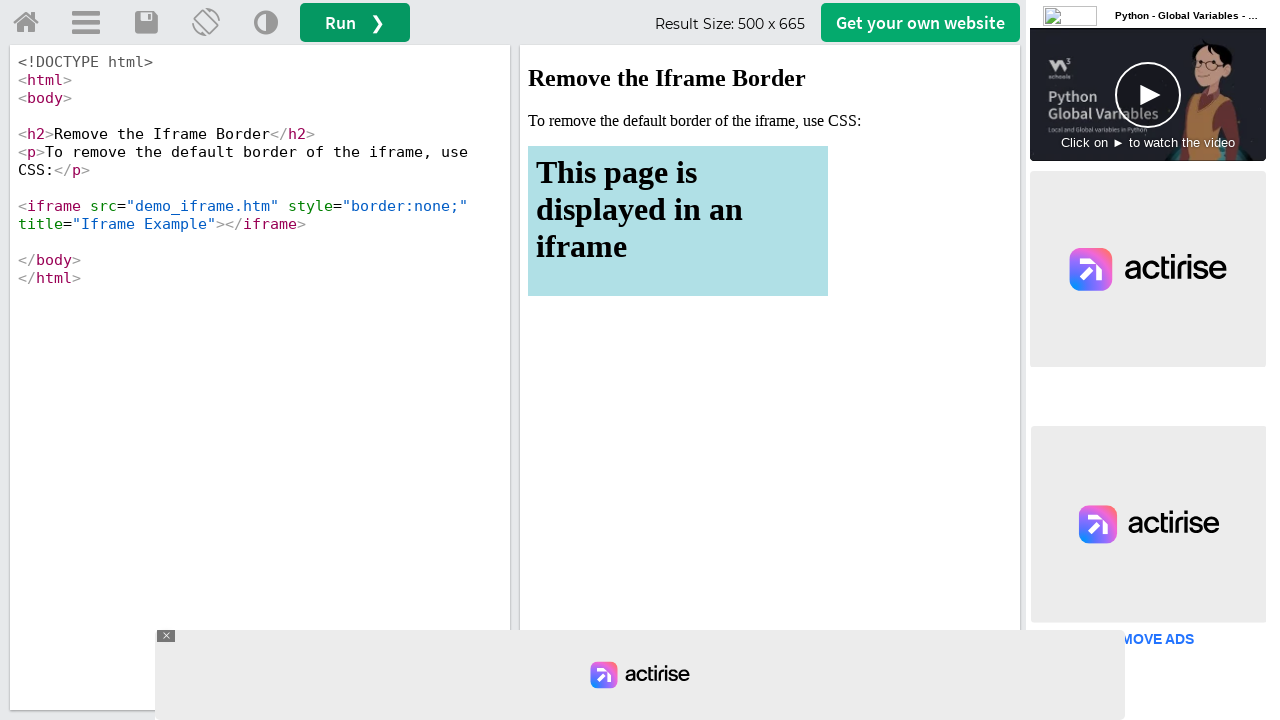

Waited for child iframe with title 'Iframe Example' to appear in main iframe
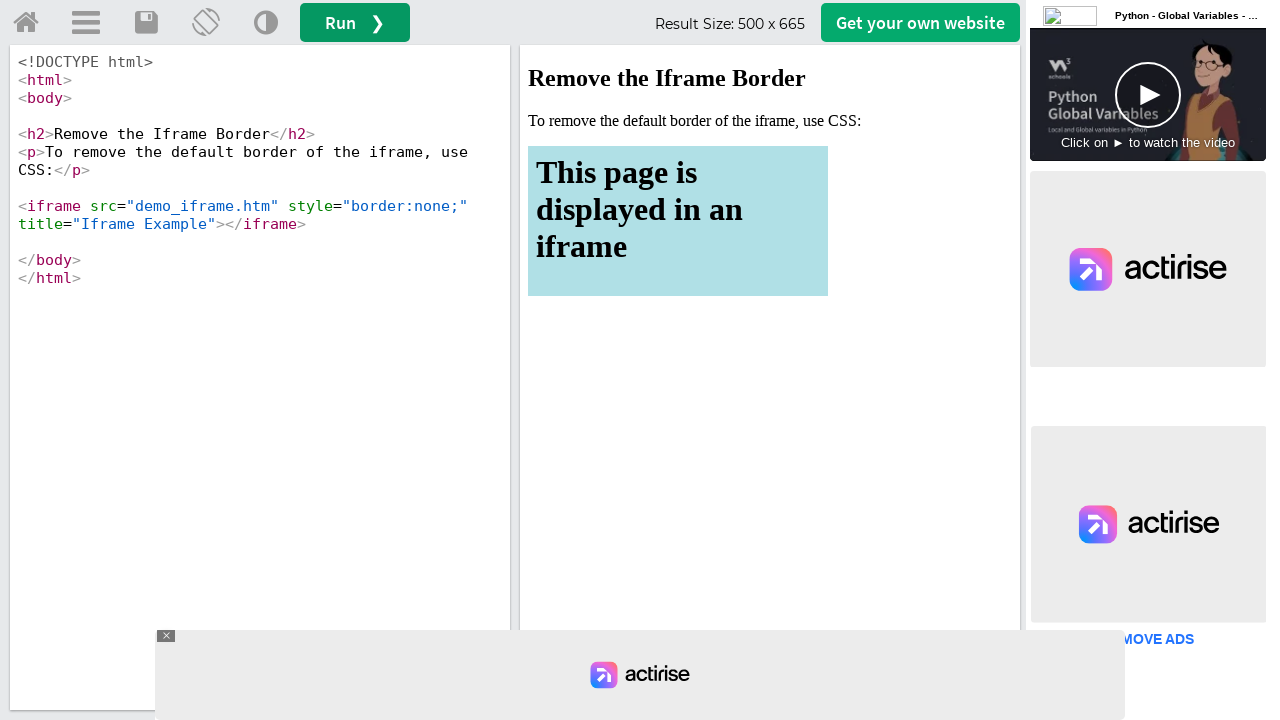

Located nested iframe within main iframe
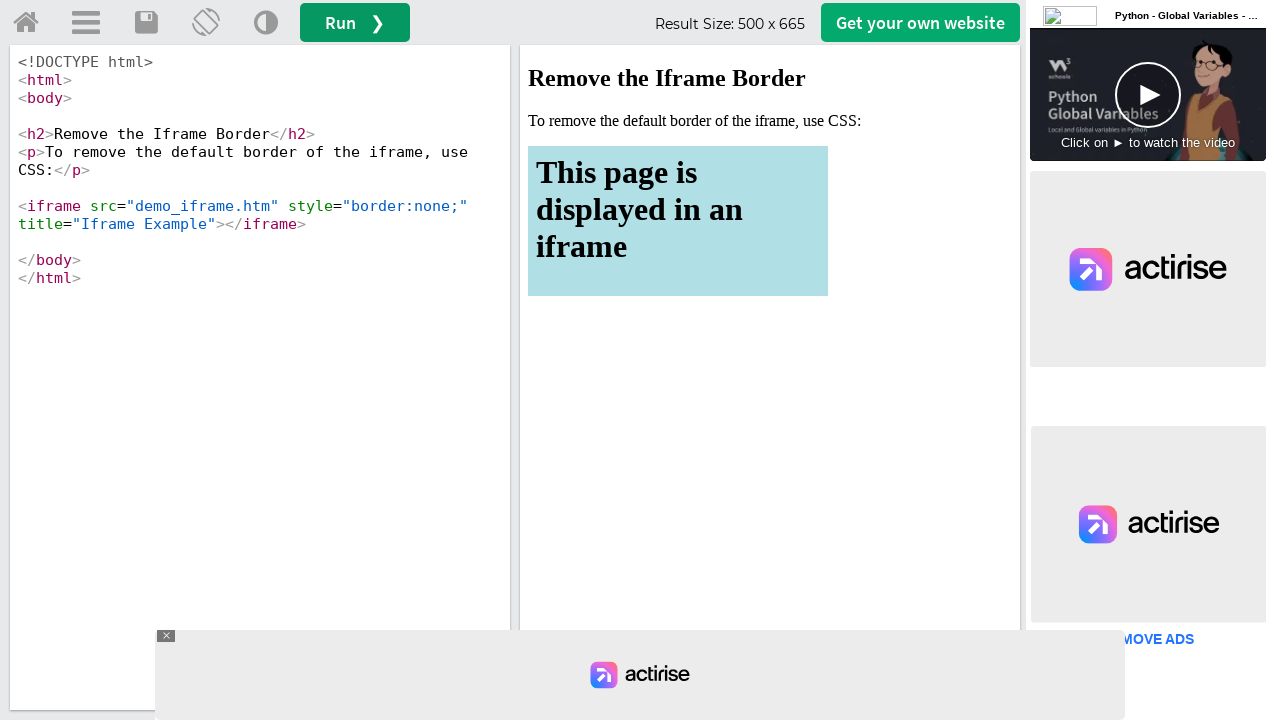

Waited for body element to load in nested iframe
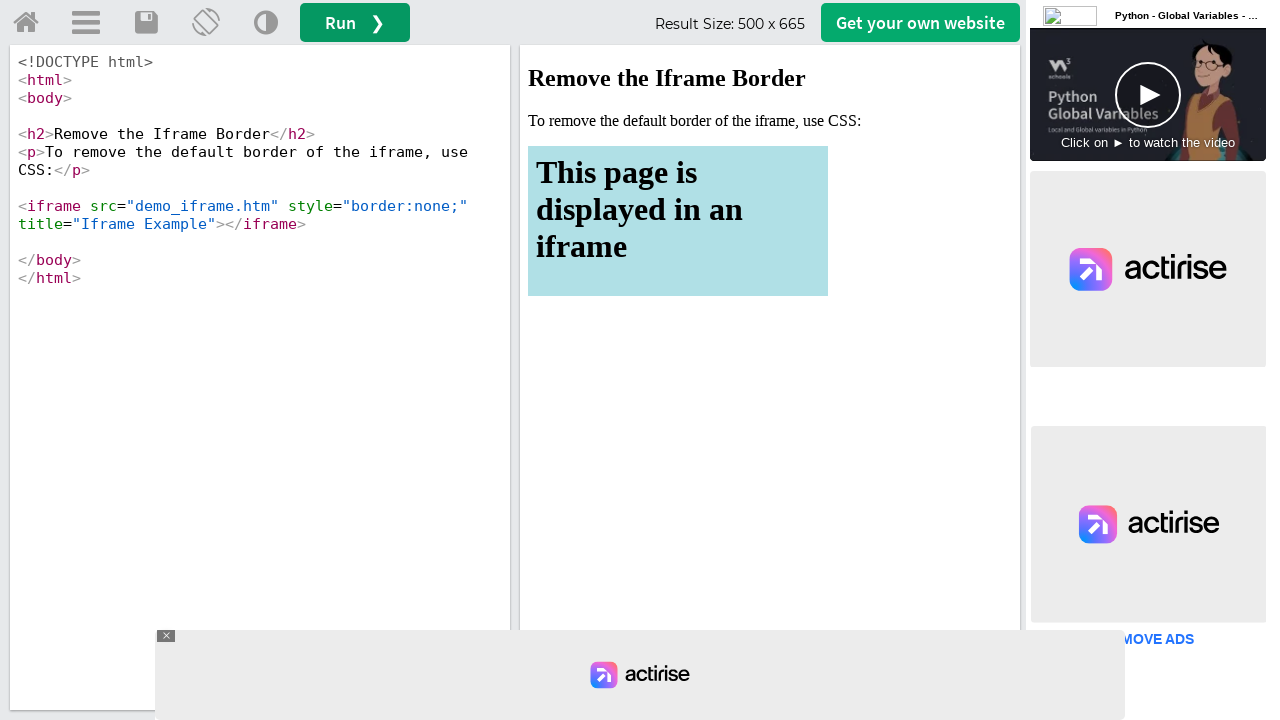

Switched focus back to main iframe and verified child iframe presence
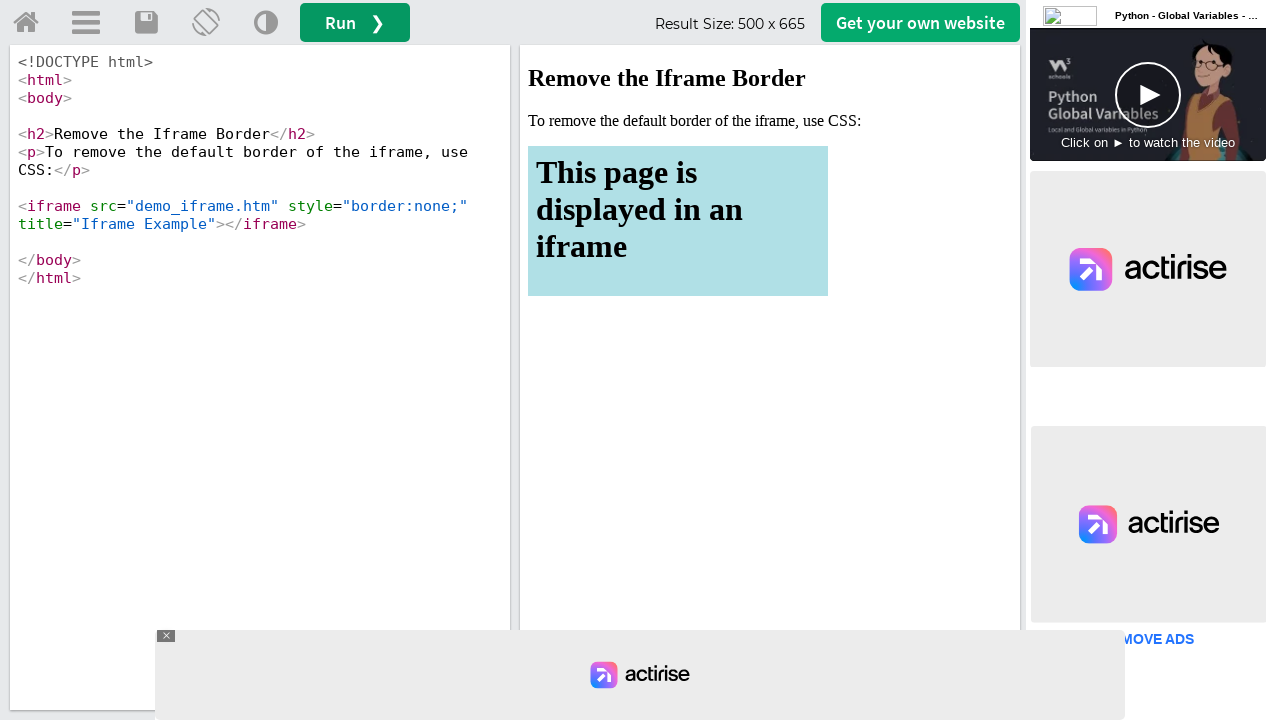

Clicked run button from main page again at (355, 22) on button#runbtn
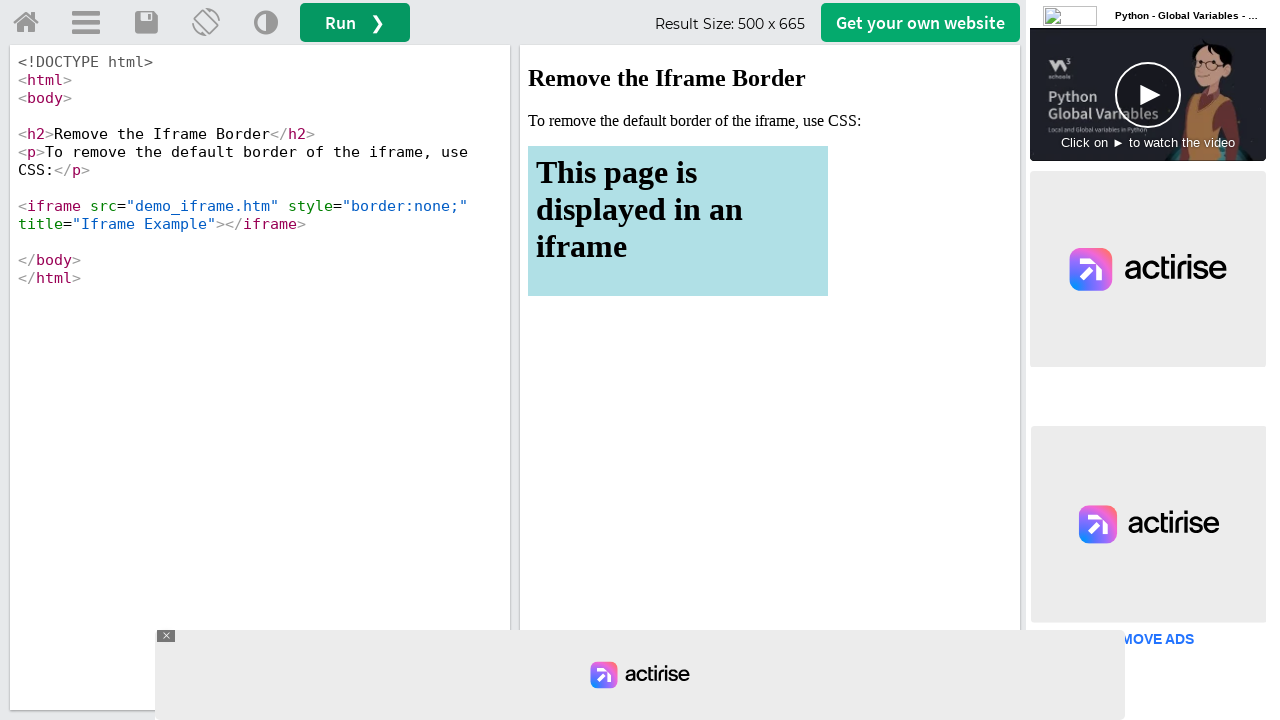

Verified main iframe is present on the page
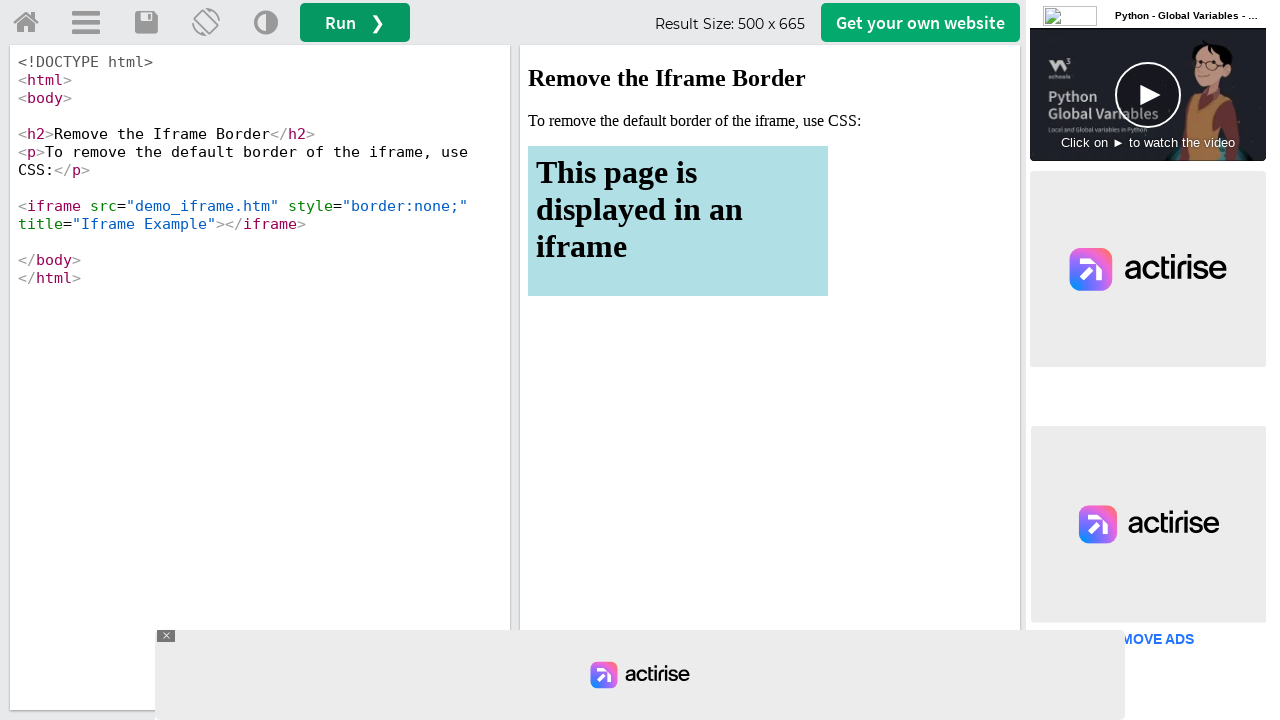

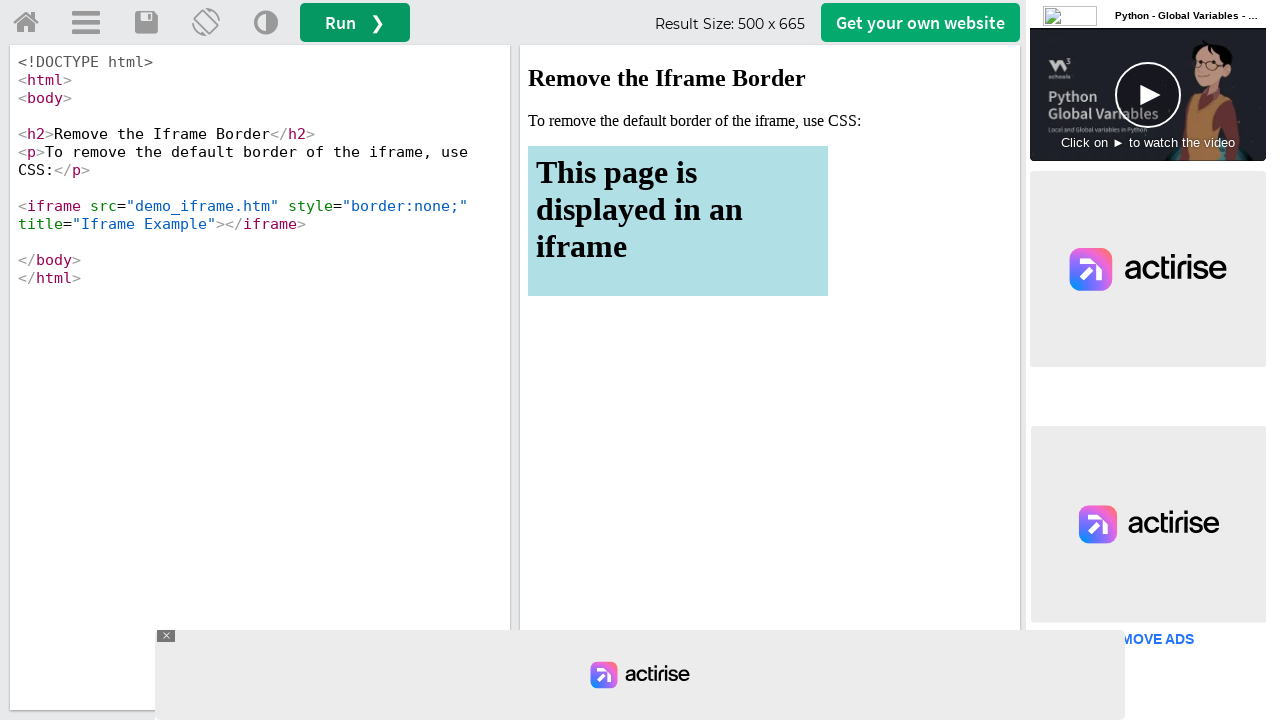